Tests iframe content manipulation by setting content to different frame levels, verifying element visibility, and clicking a run button

Starting URL: https://seleniumbase.io/w3schools/iframes.html

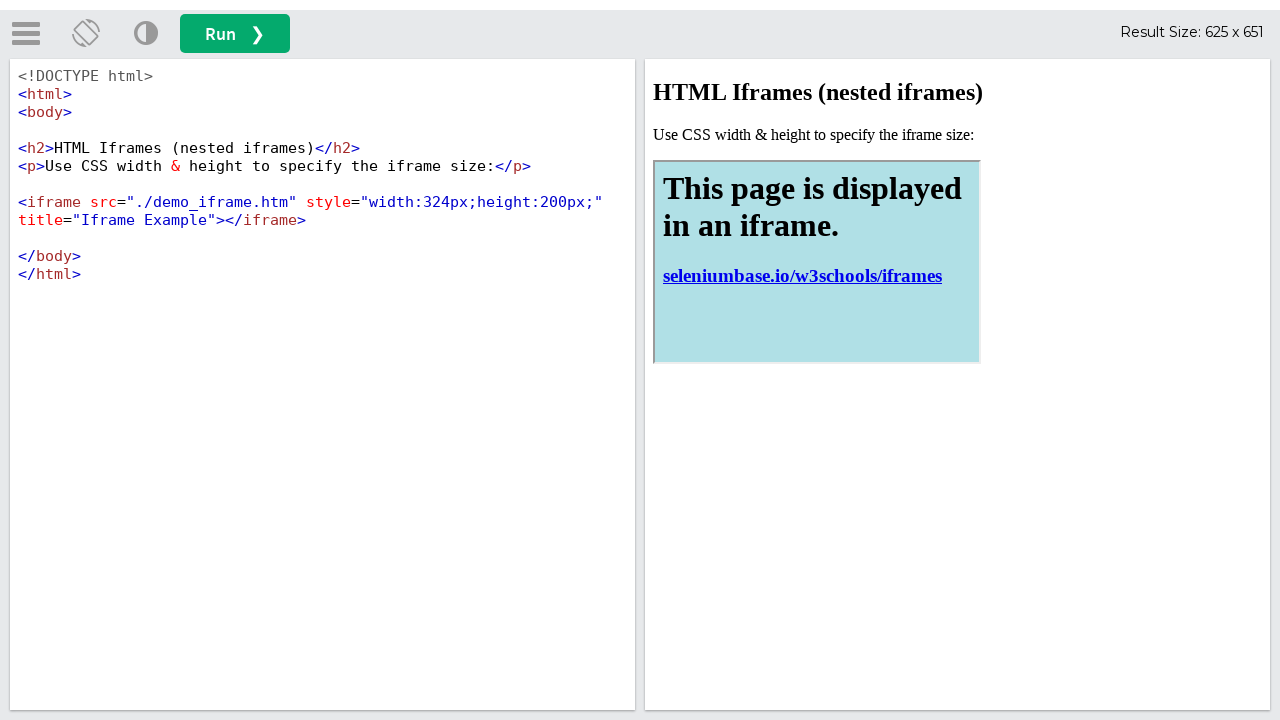

Accessed the first iframe with locator #iframeResult
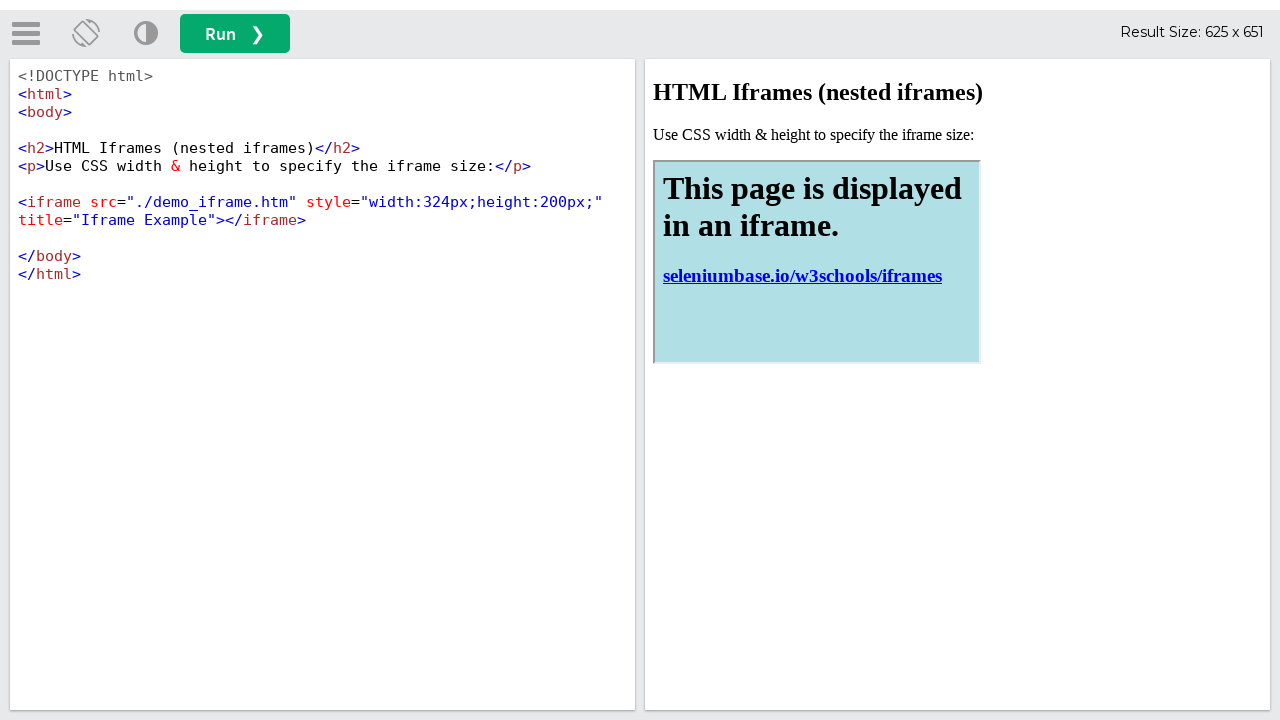

Verified nested iframe element exists in outer iframe
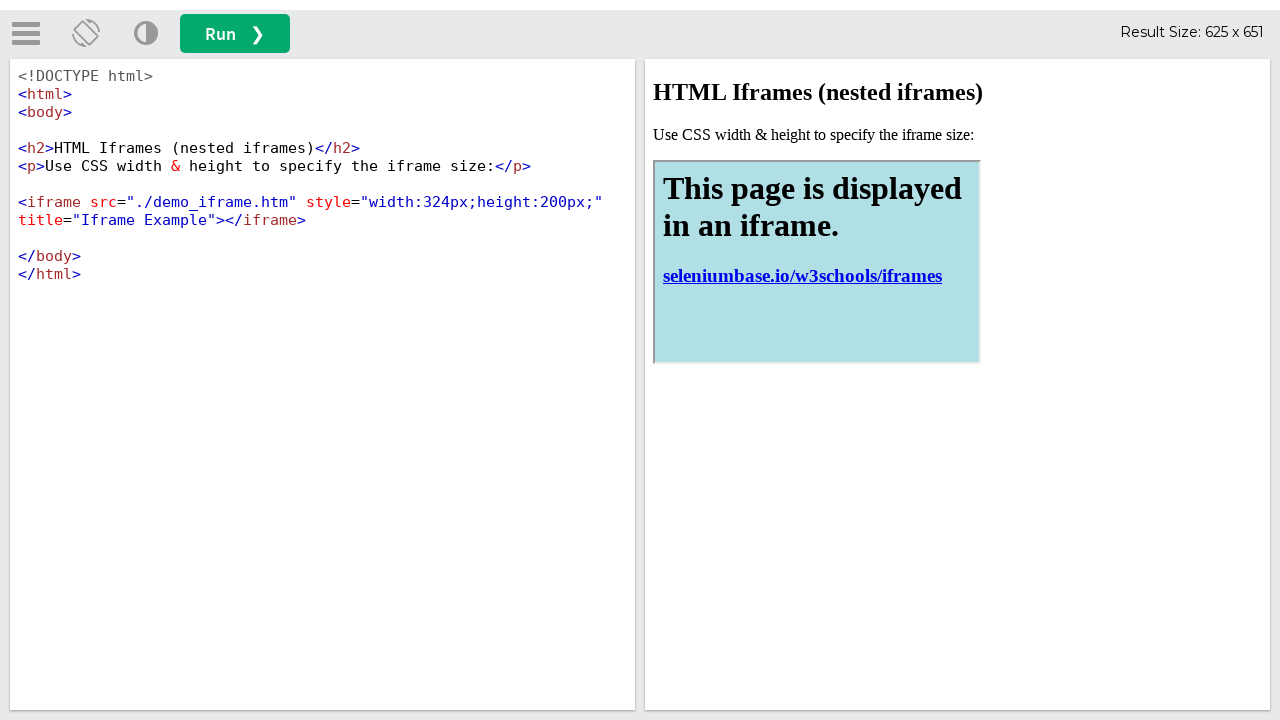

Accessed the nested iframe
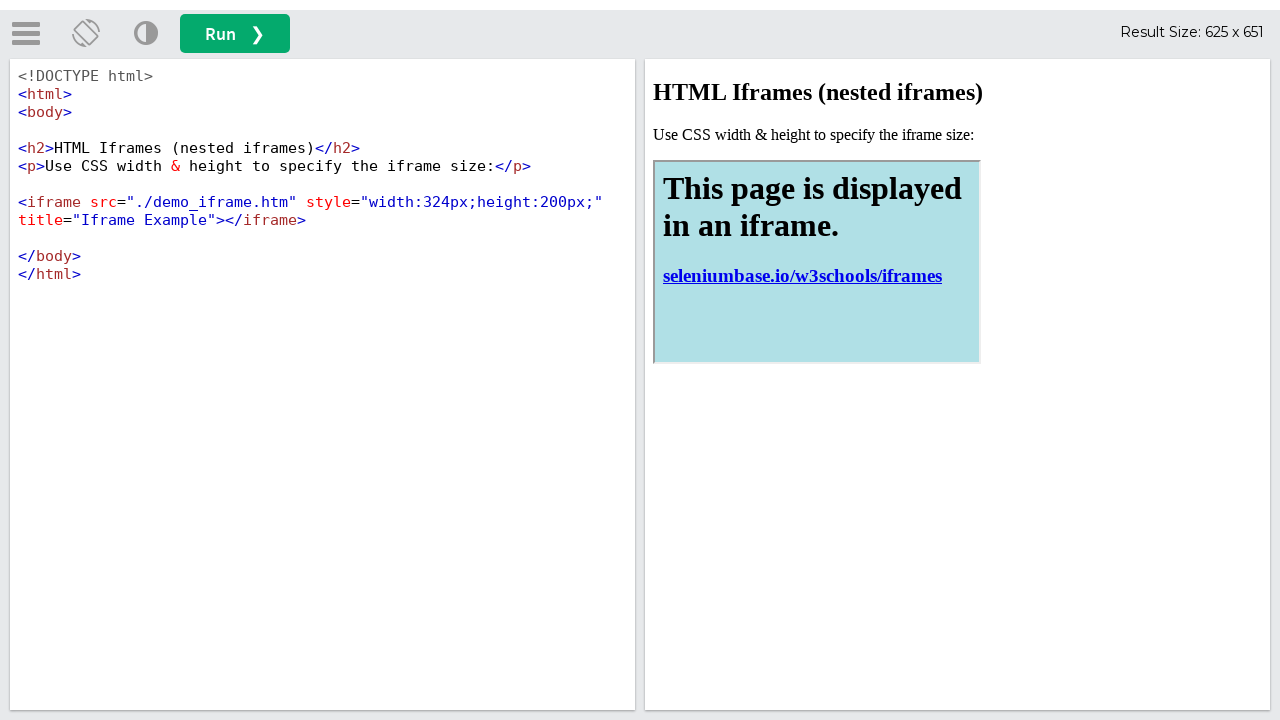

Verified body element exists in nested iframe
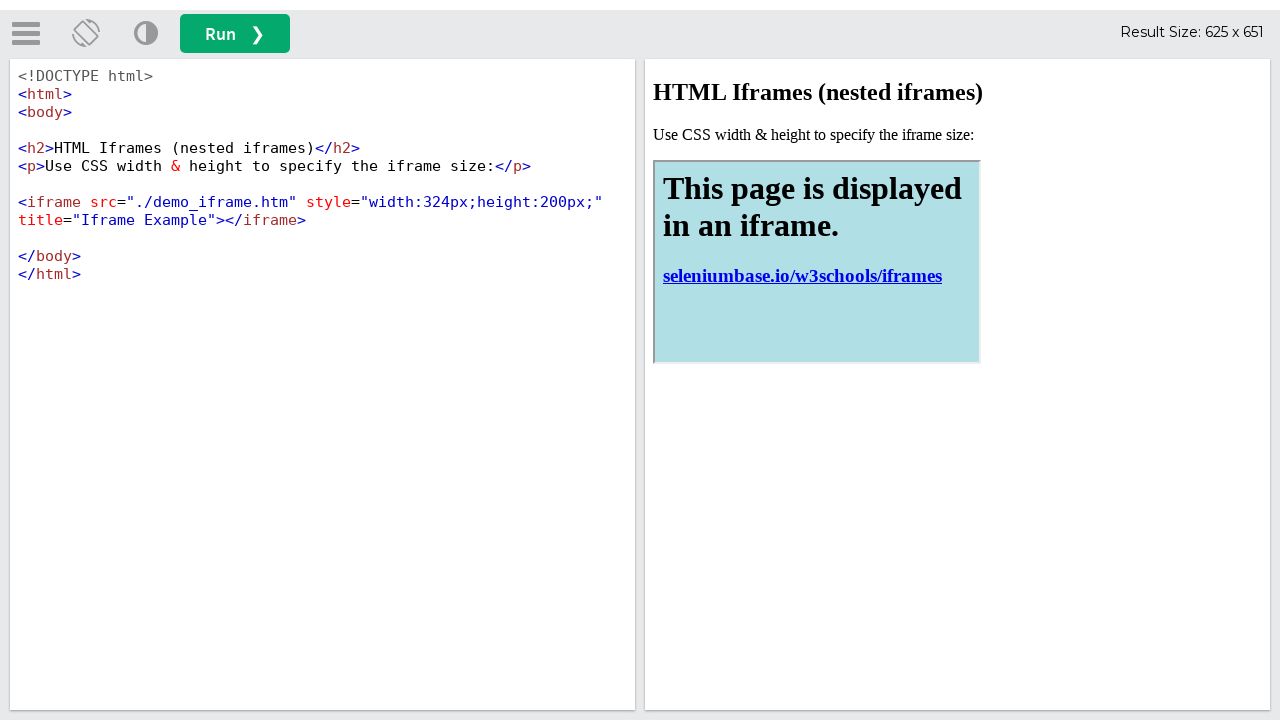

Verified nested iframe element exists again in outer iframe
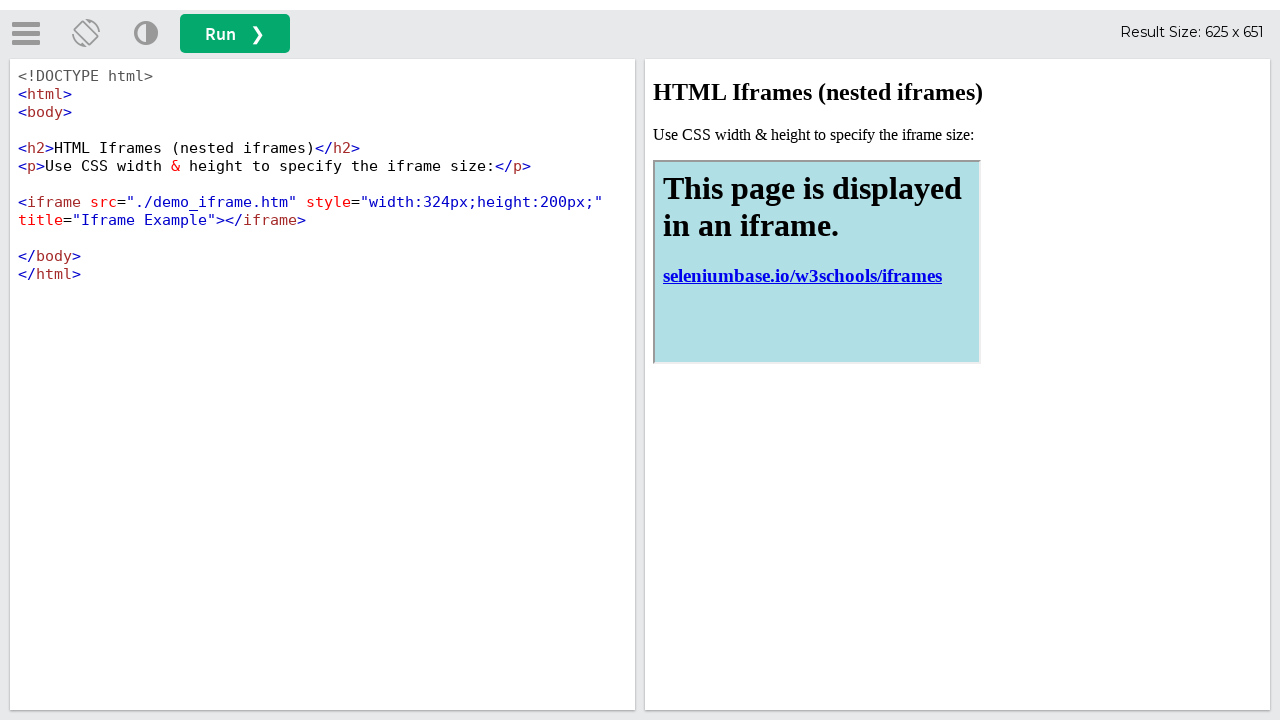

Clicked the run button on main page at (235, 34) on button#runbtn
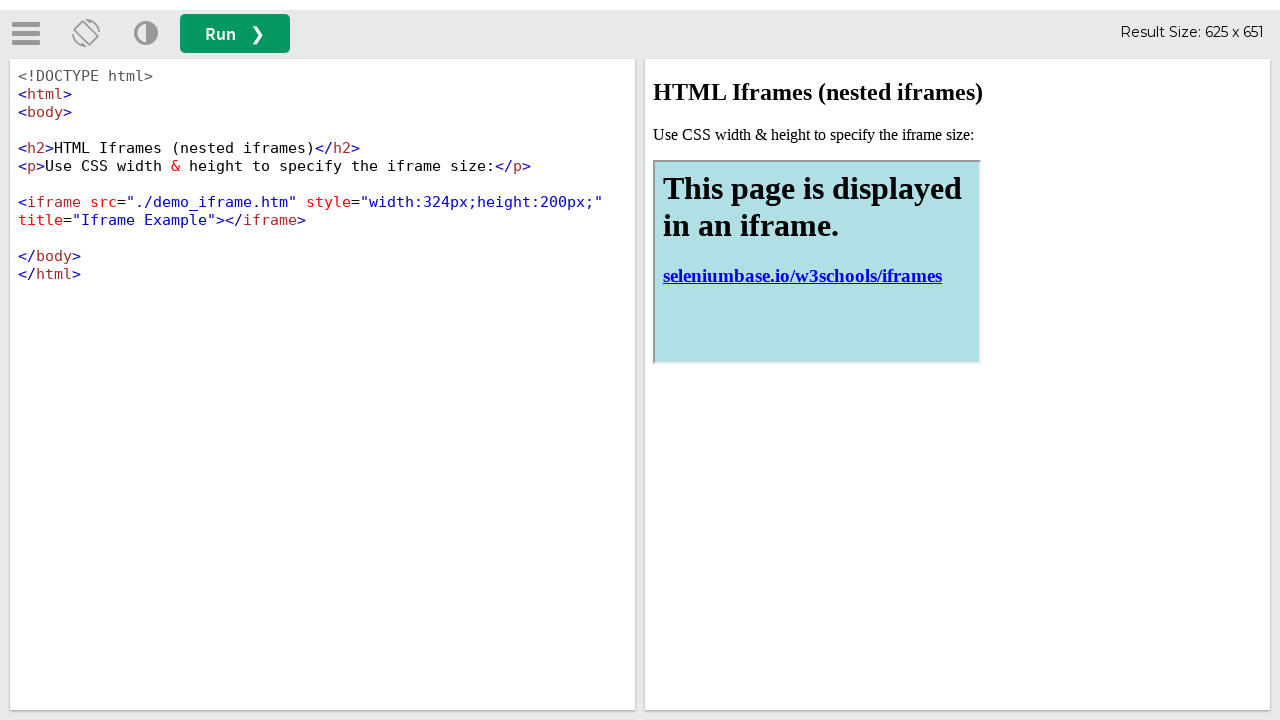

Verified iframeResult element exists on main page
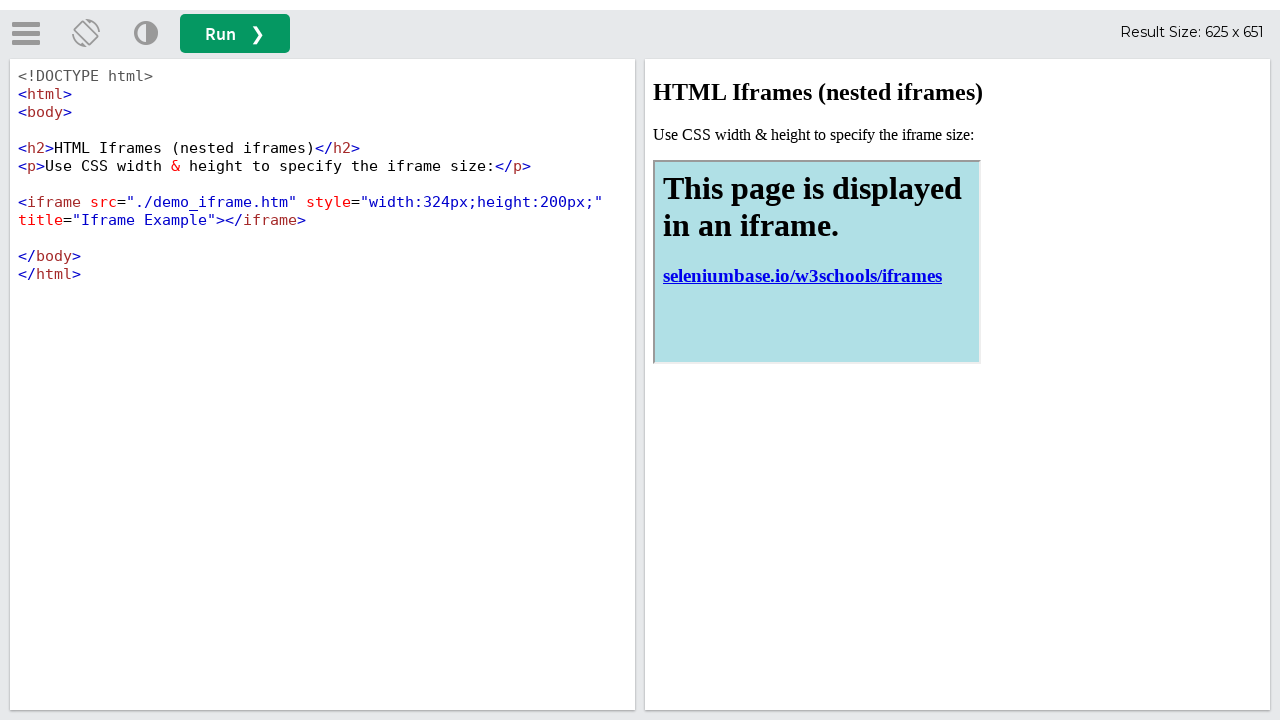

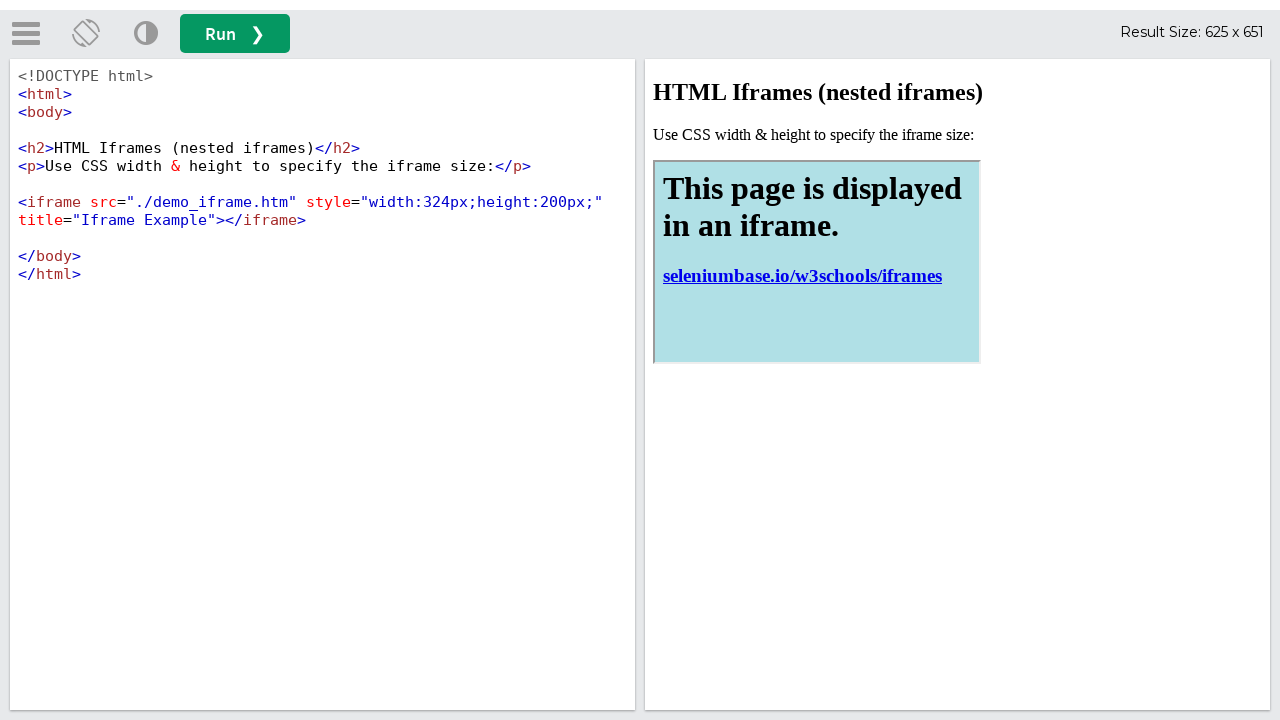